Tests checkbox functionality by clicking on a basic checkbox and verifying its selection state

Starting URL: https://leafground.com/checkbox.xhtml

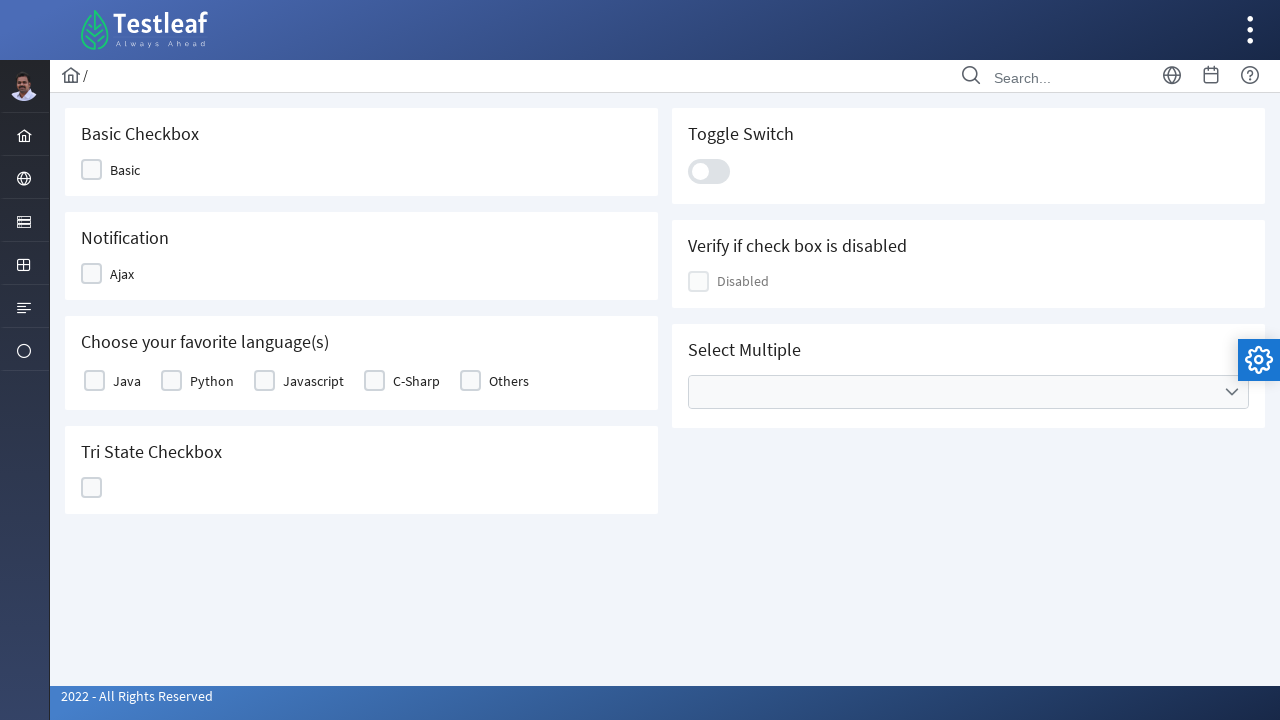

Navigated to checkbox test page at leafground.com
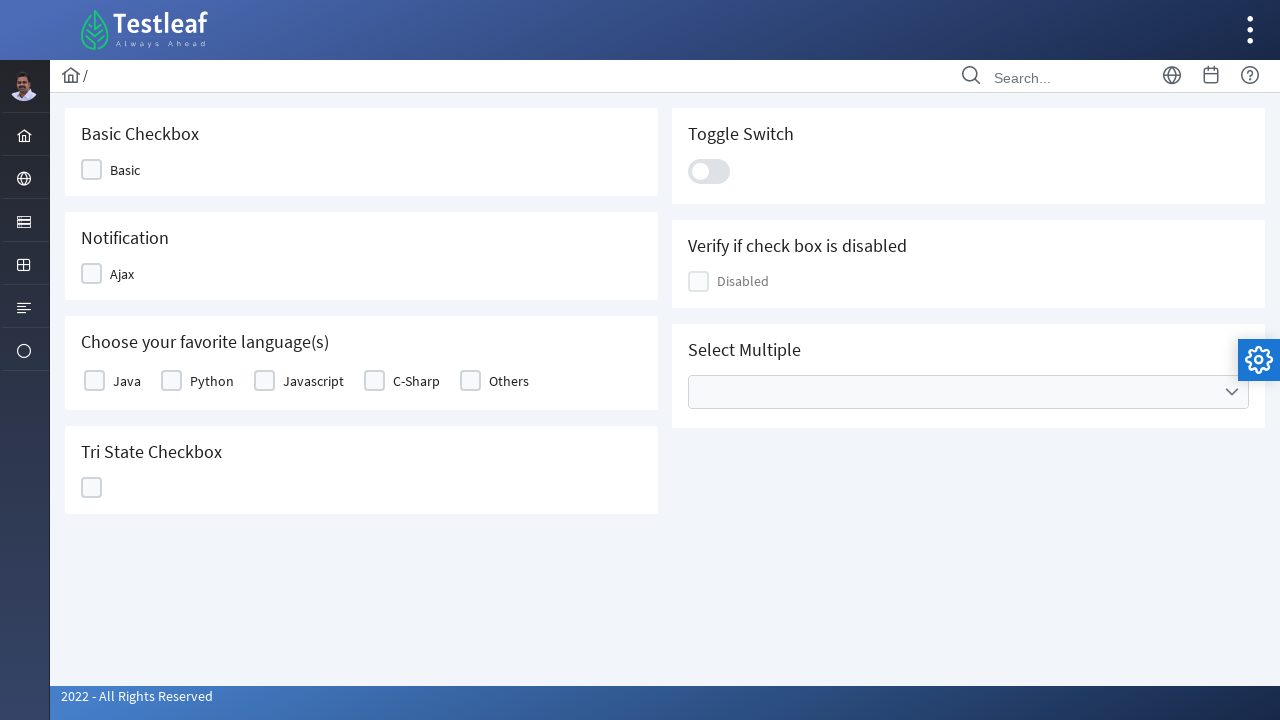

Clicked on the Basic checkbox at (125, 170) on xpath=//span[text()='Basic']
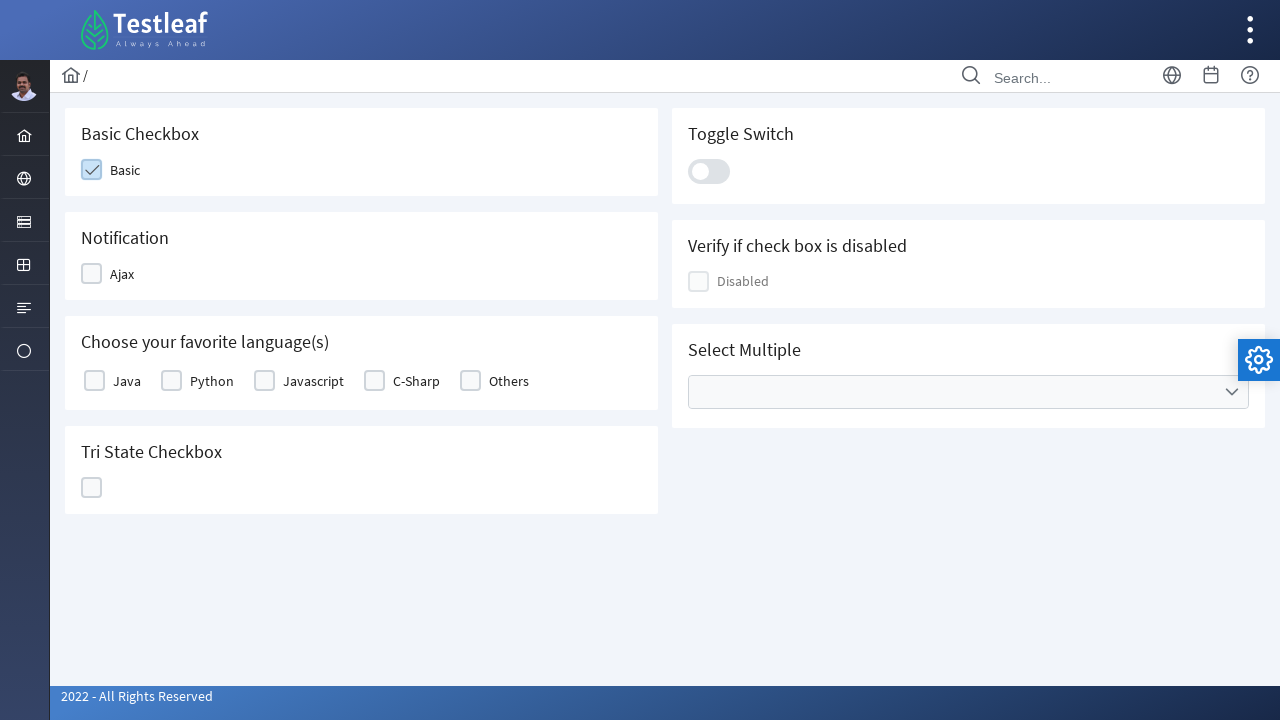

Located the Basic checkbox input element
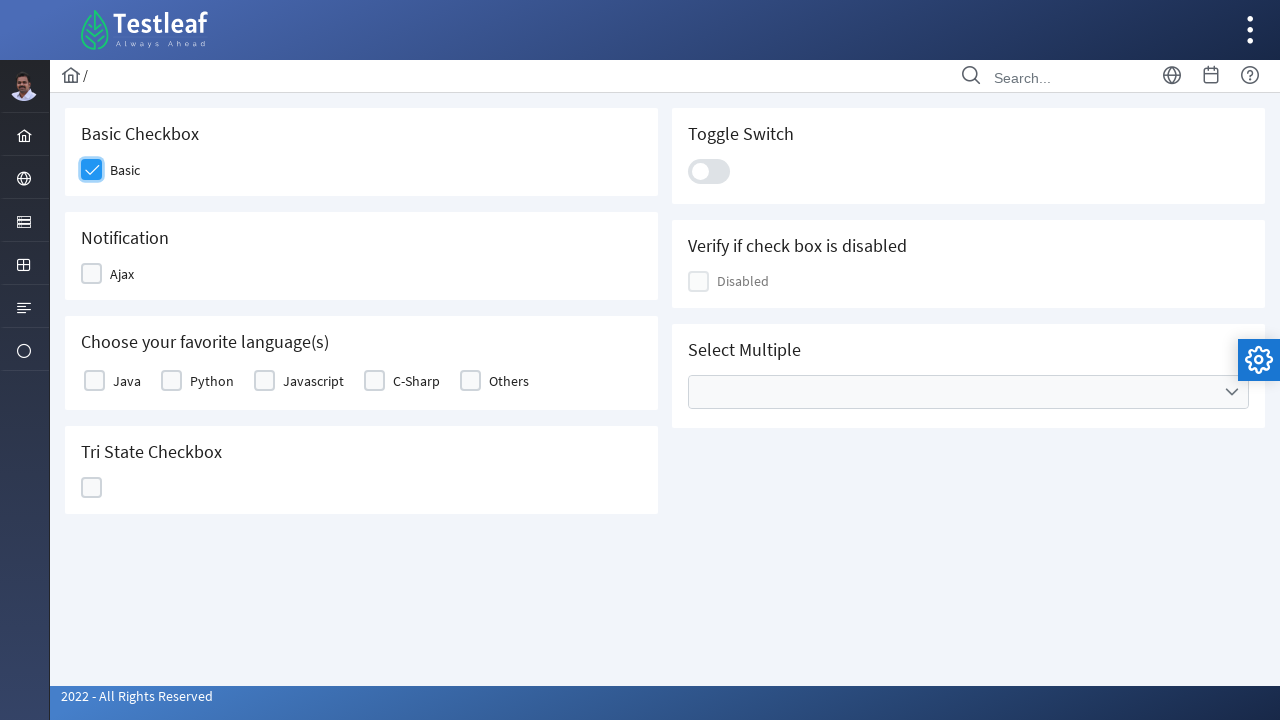

Verified that checkbox is selected
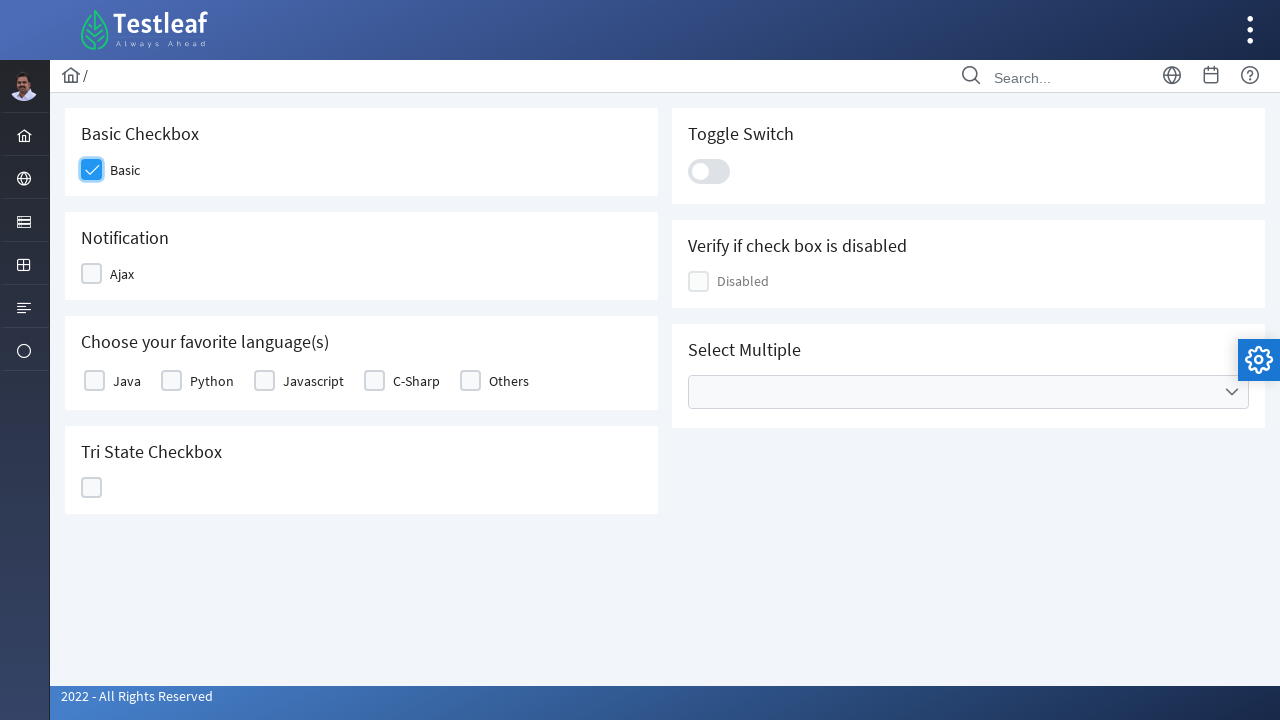

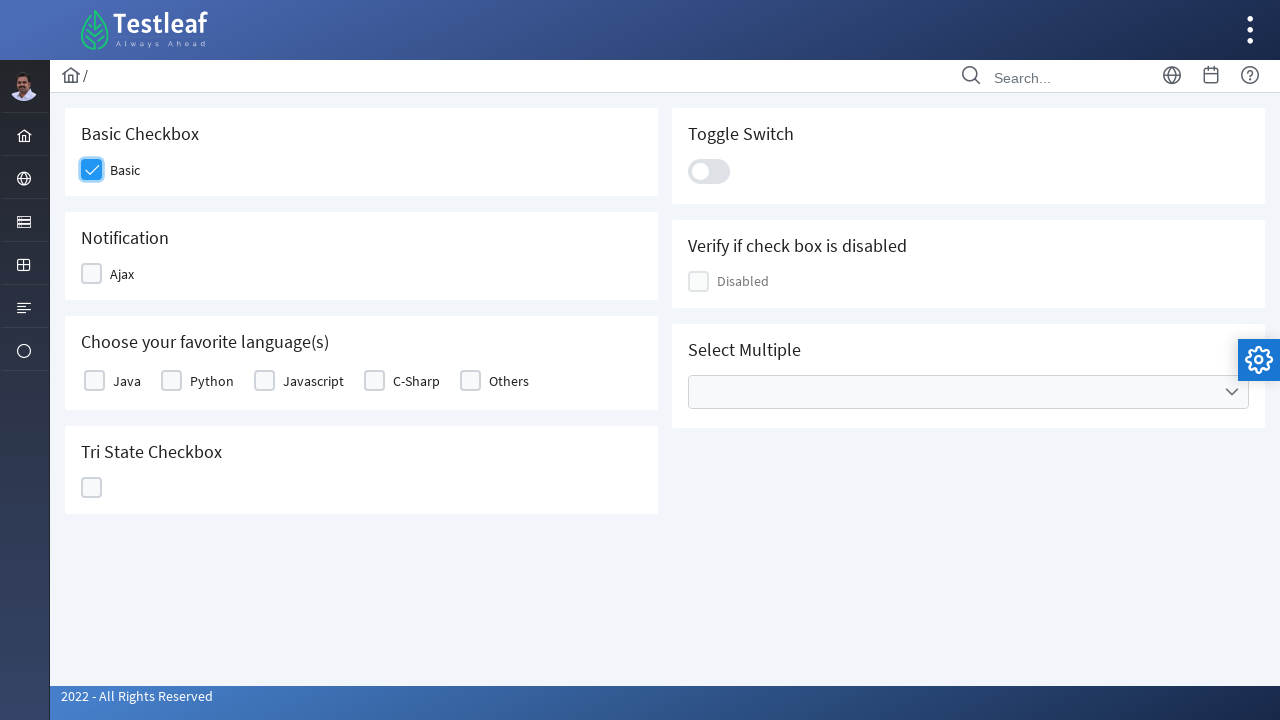